Tests the date picker input field by entering a date value

Starting URL: http://testautomationpractice.blogspot.com/

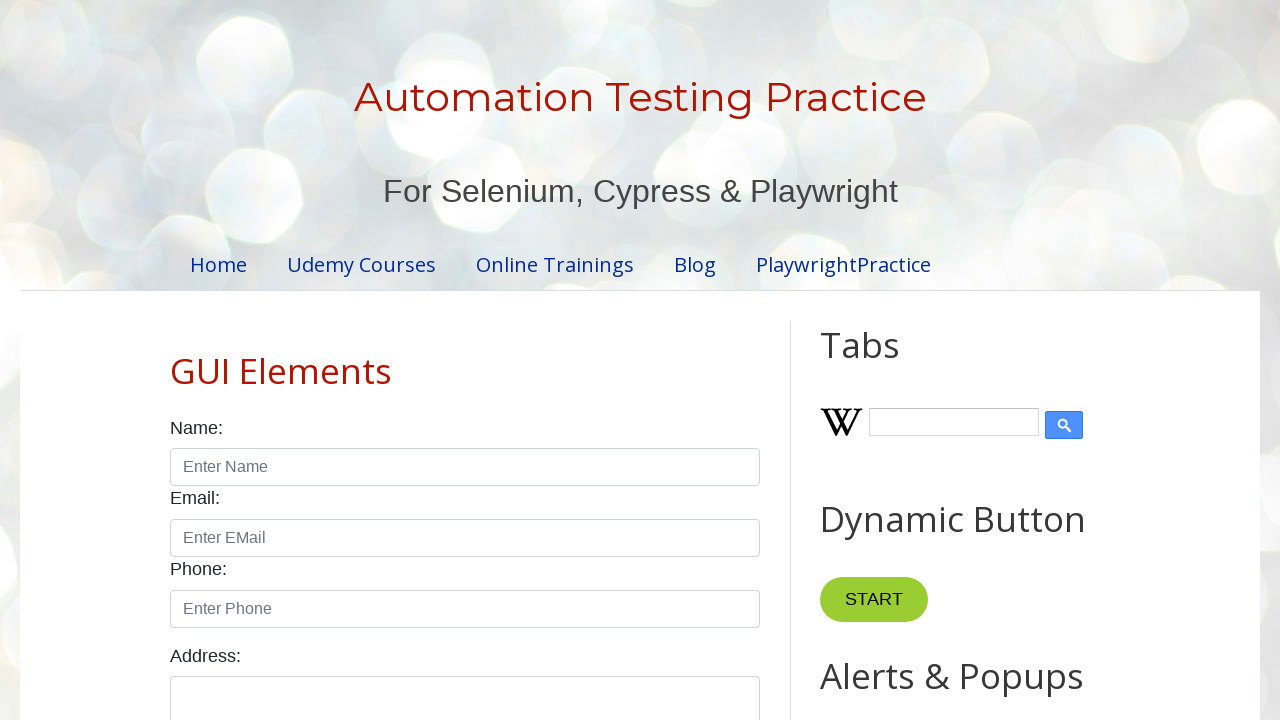

Filled date picker field with date 29/11/1970 on #datepicker
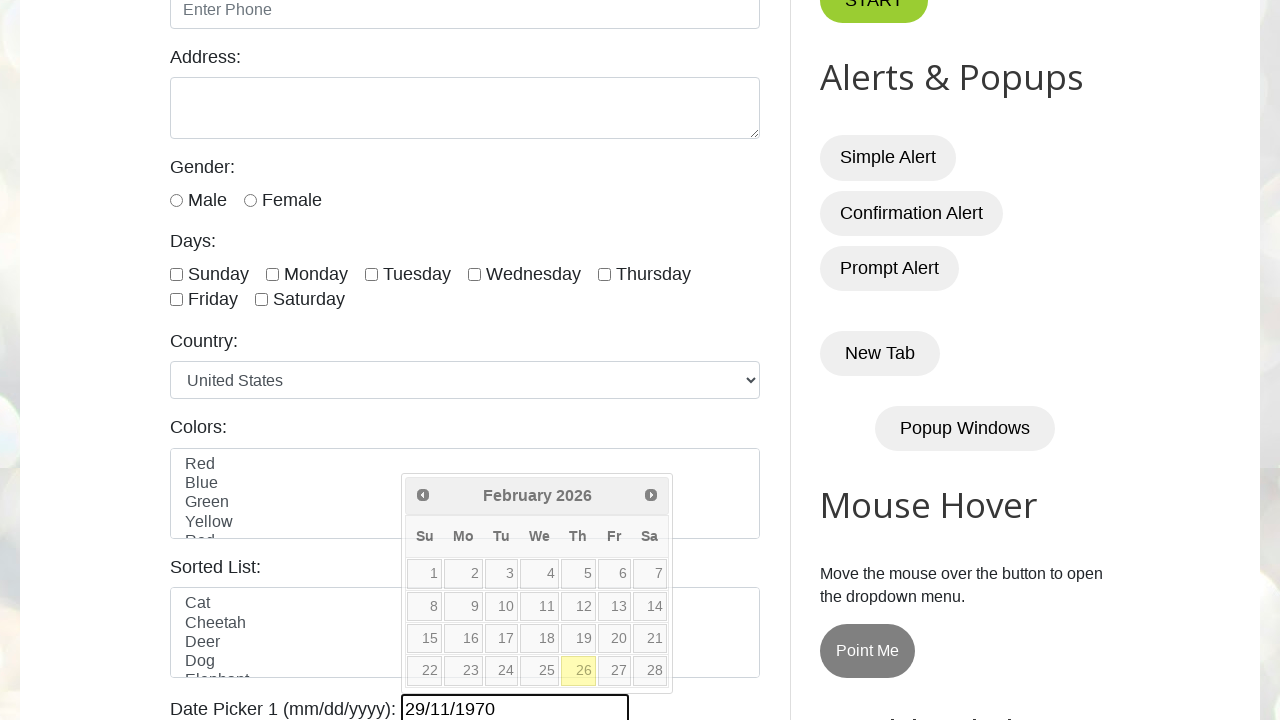

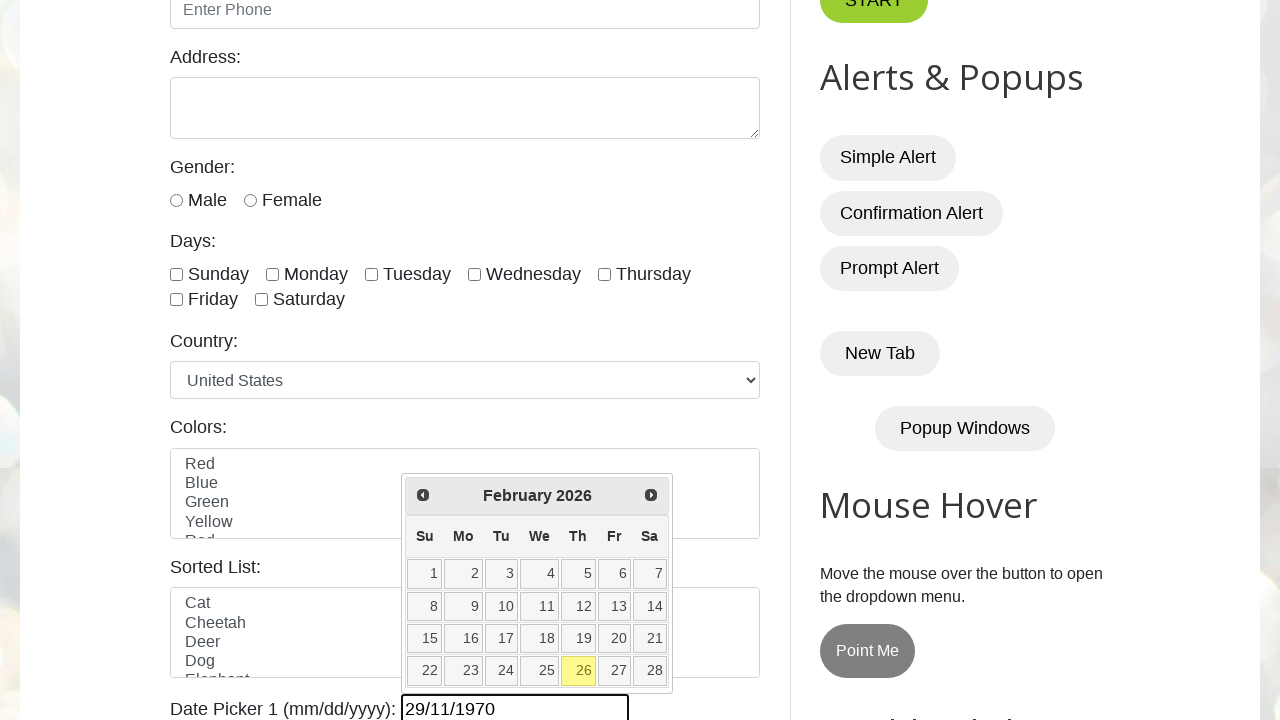